Navigates to the julianne.media website and waits for the page to fully load before verifying the page content is rendered.

Starting URL: https://julianne.media

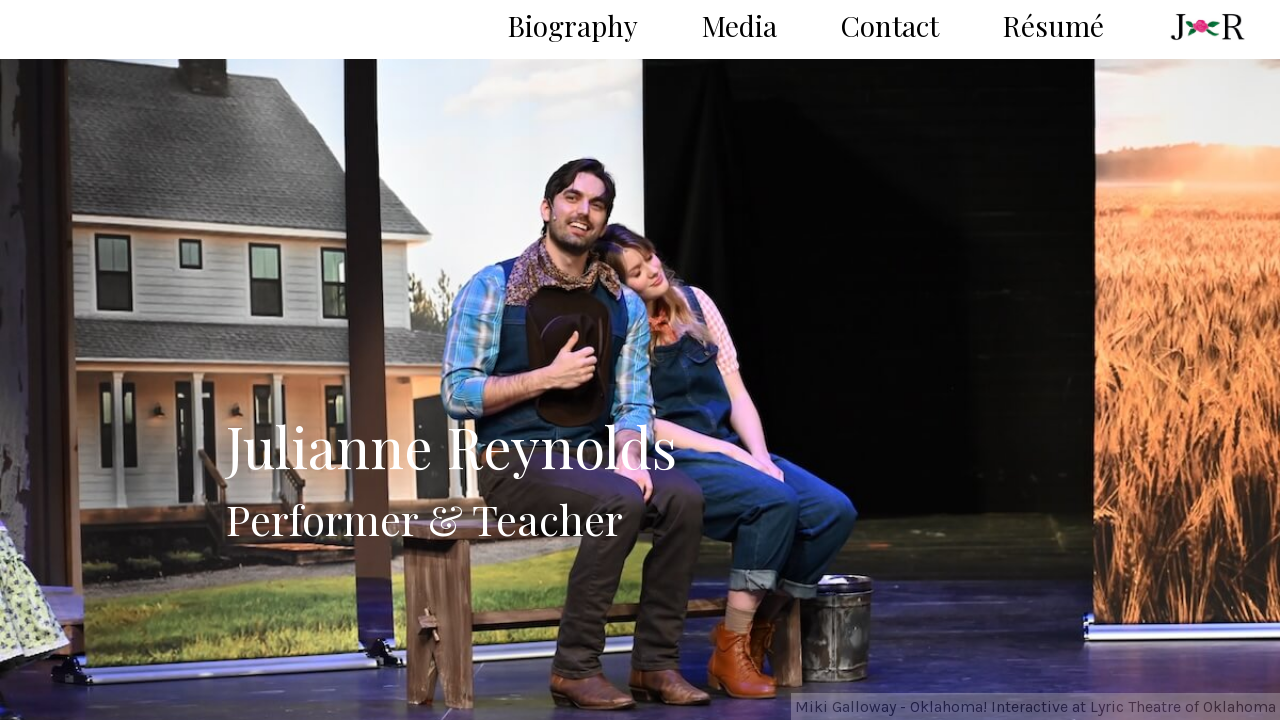

Waited 5 seconds for page to fully load
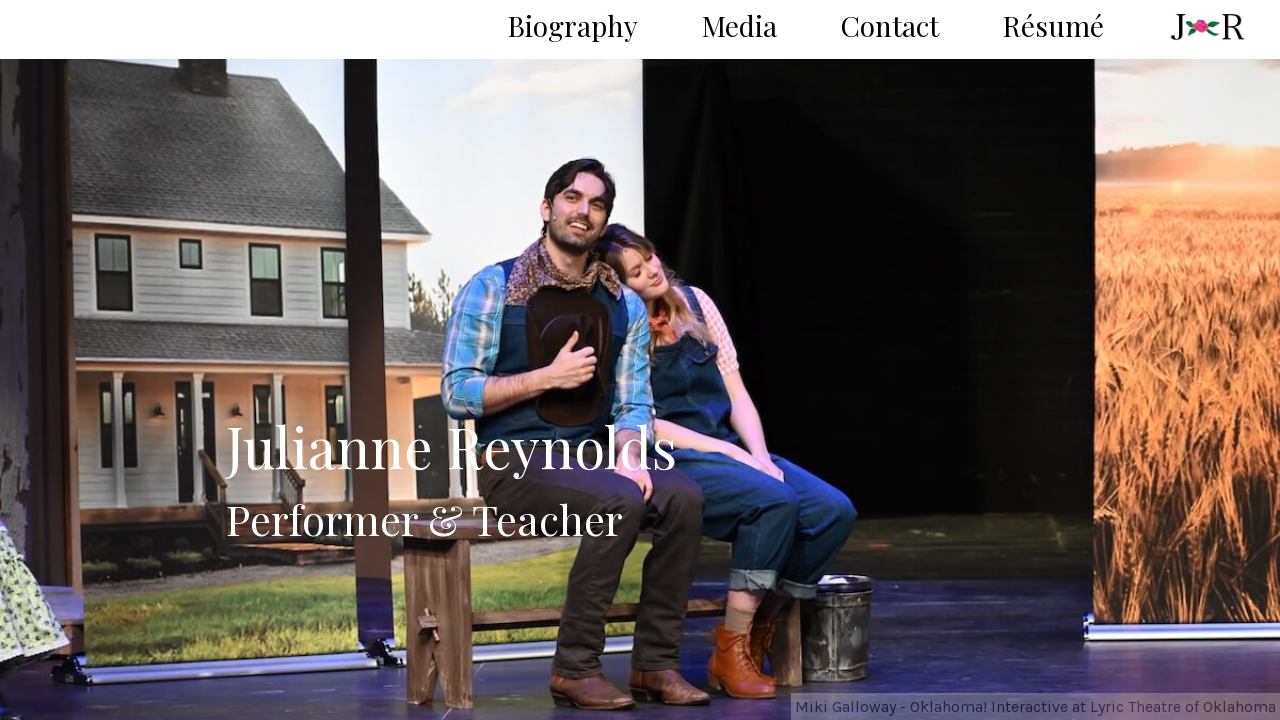

Verified body element is present on julianne.media
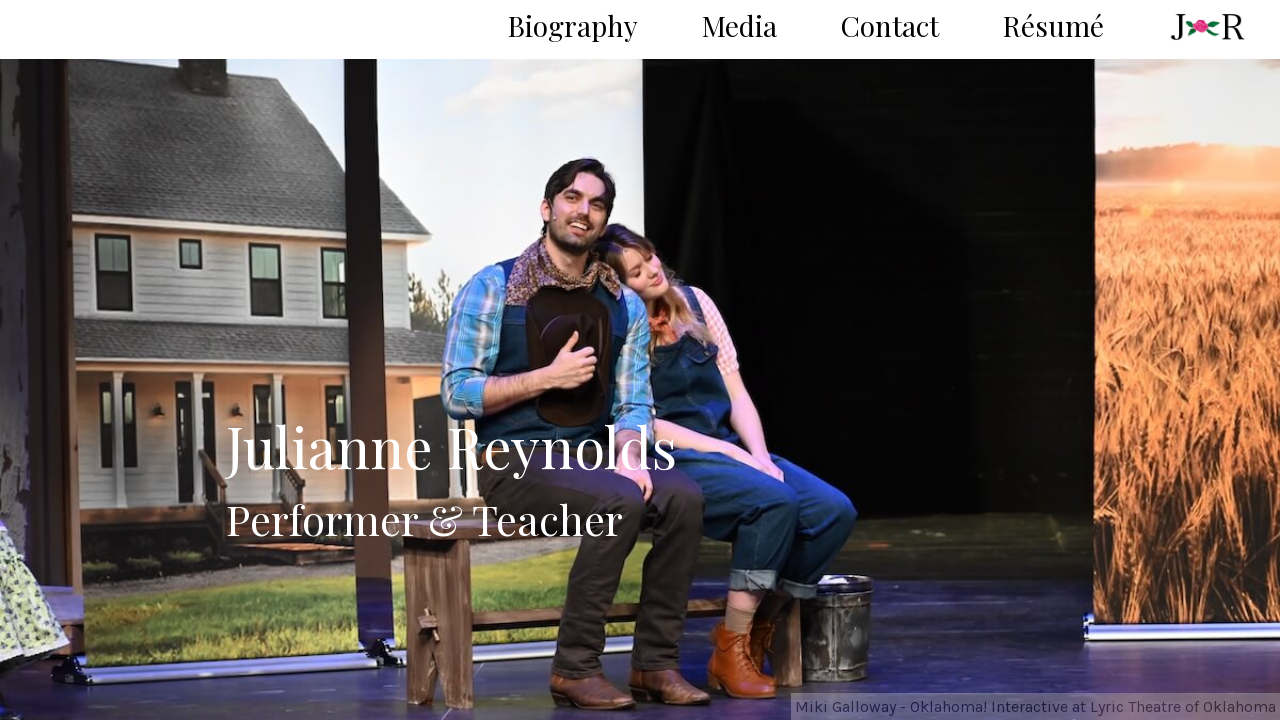

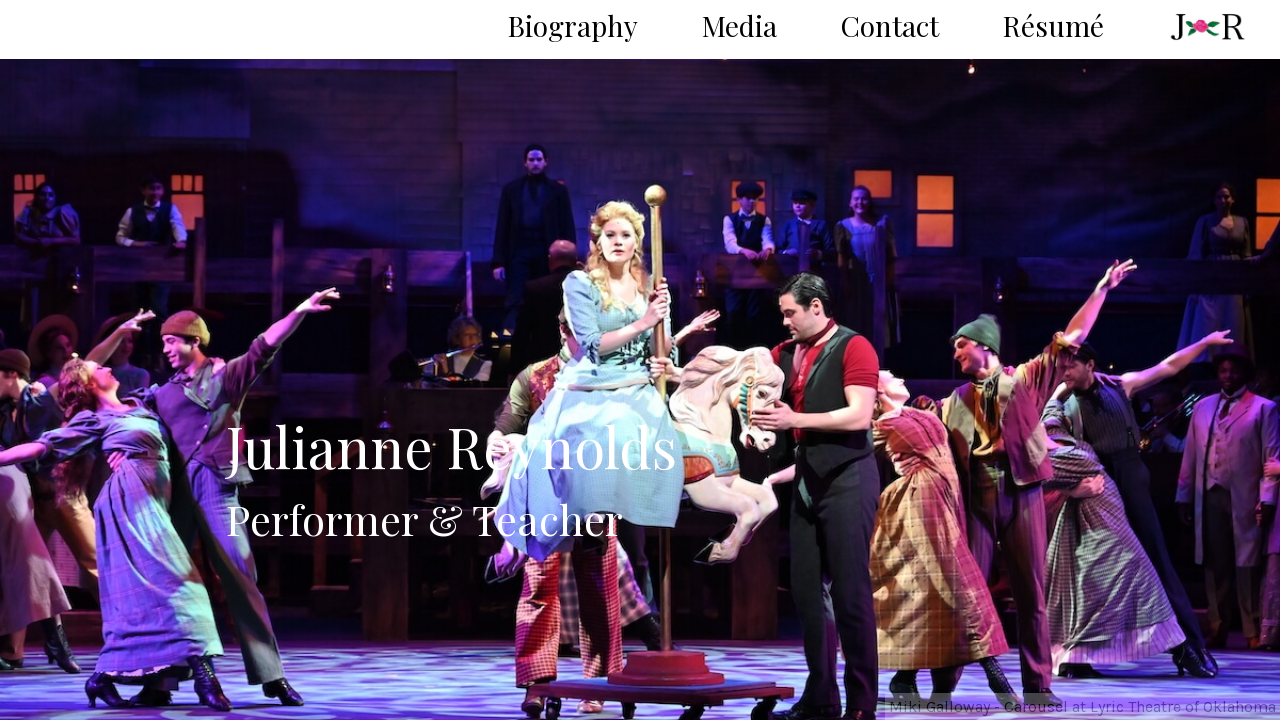